Tests a math quiz page by reading two numbers displayed on the page, calculating their sum, selecting the correct answer from a dropdown menu, and clicking the submit button.

Starting URL: http://suninjuly.github.io/selects1.html

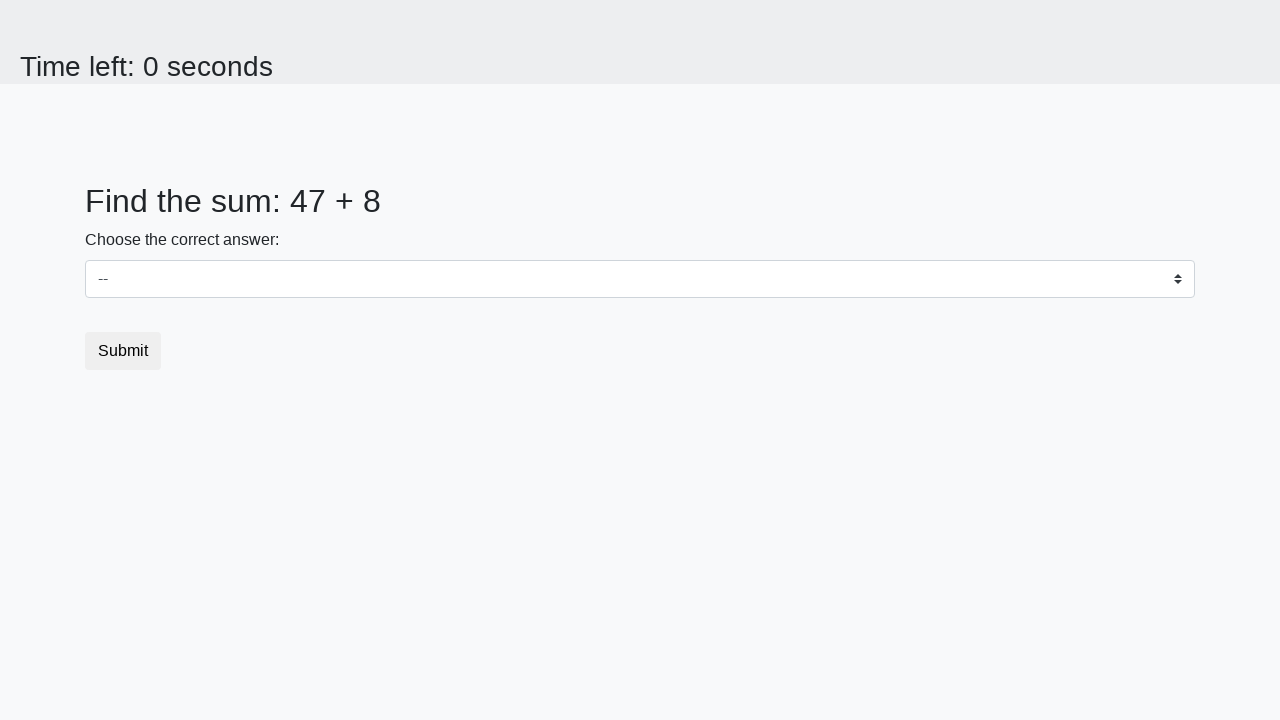

Read first number from page
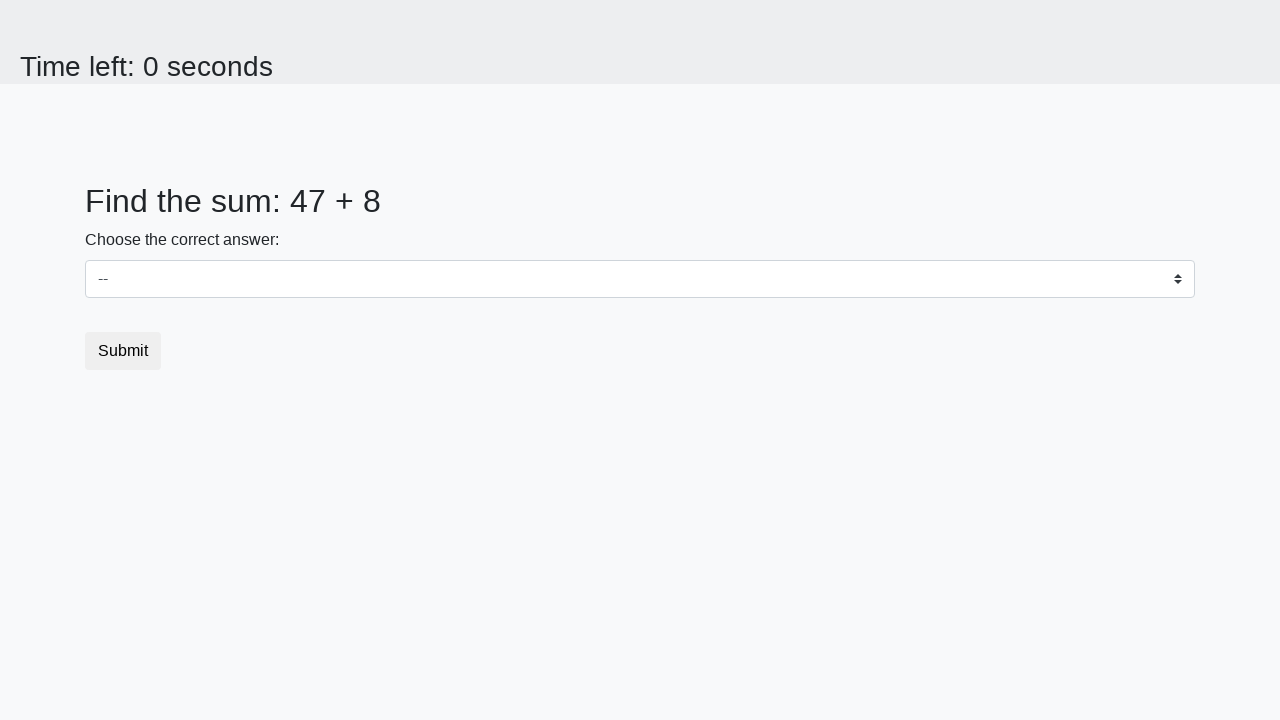

Read second number from page
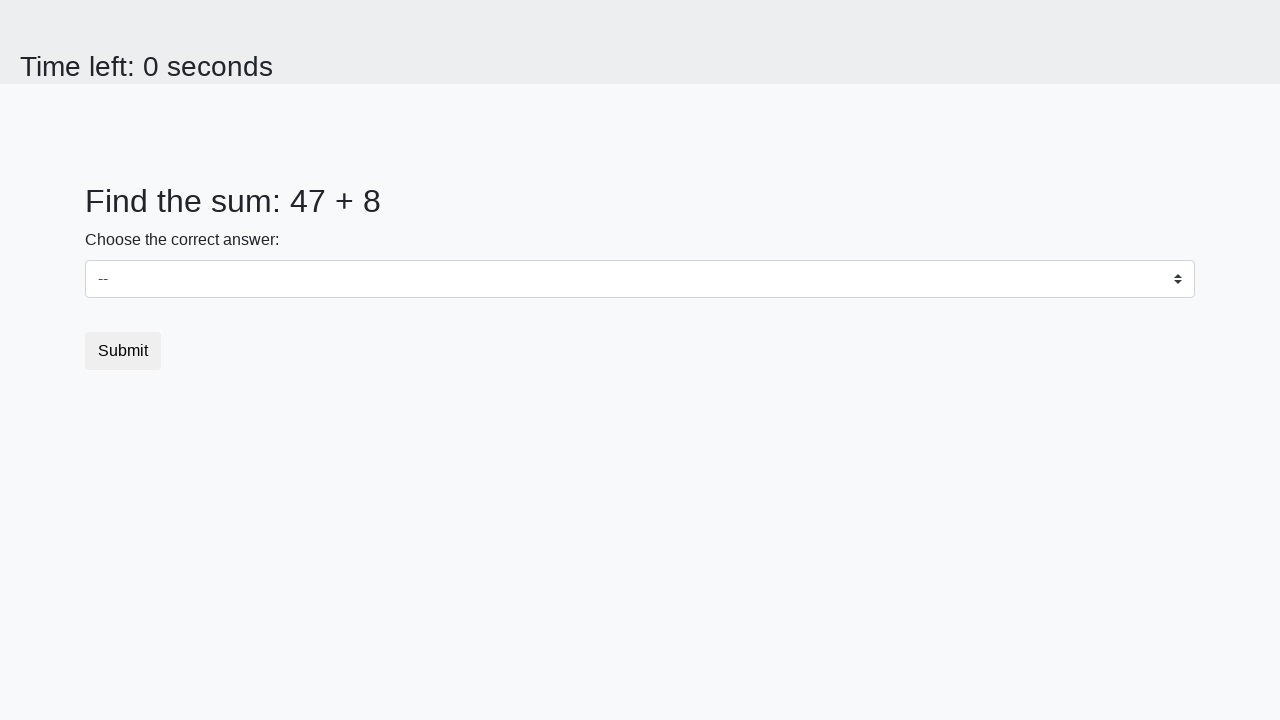

Calculated sum: 55
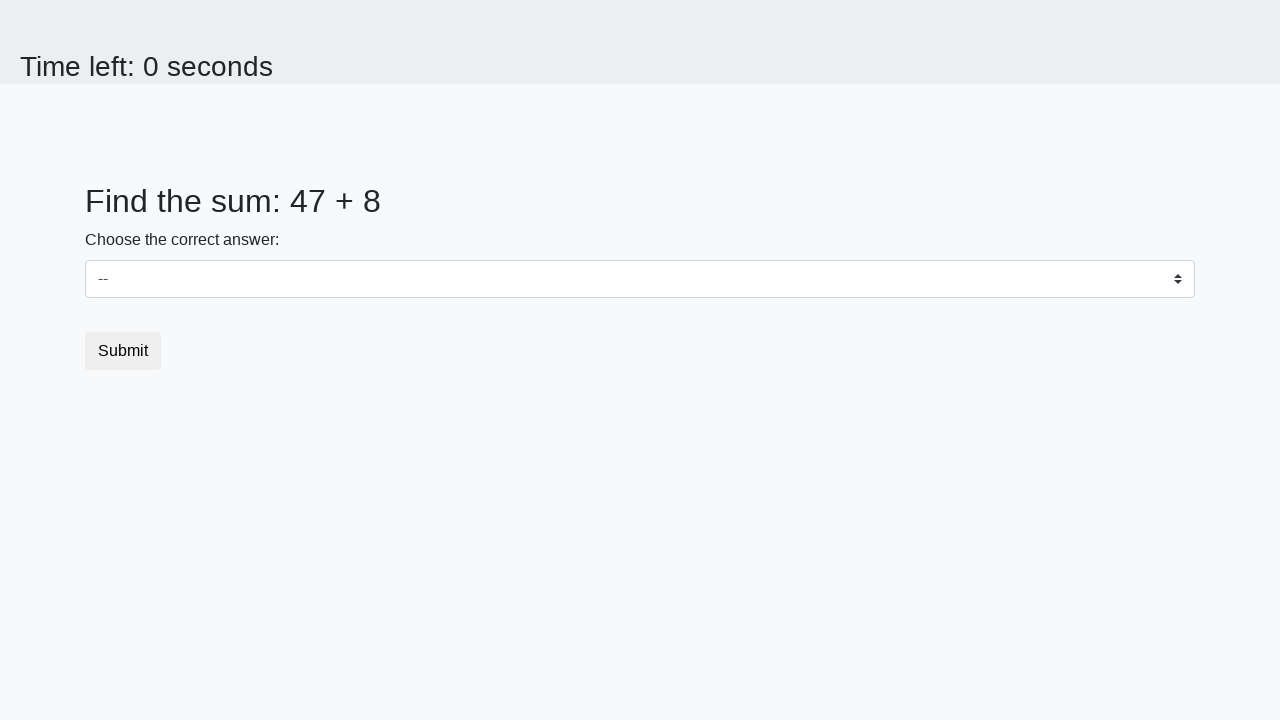

Selected answer 55 from dropdown menu on select#dropdown.custom-select
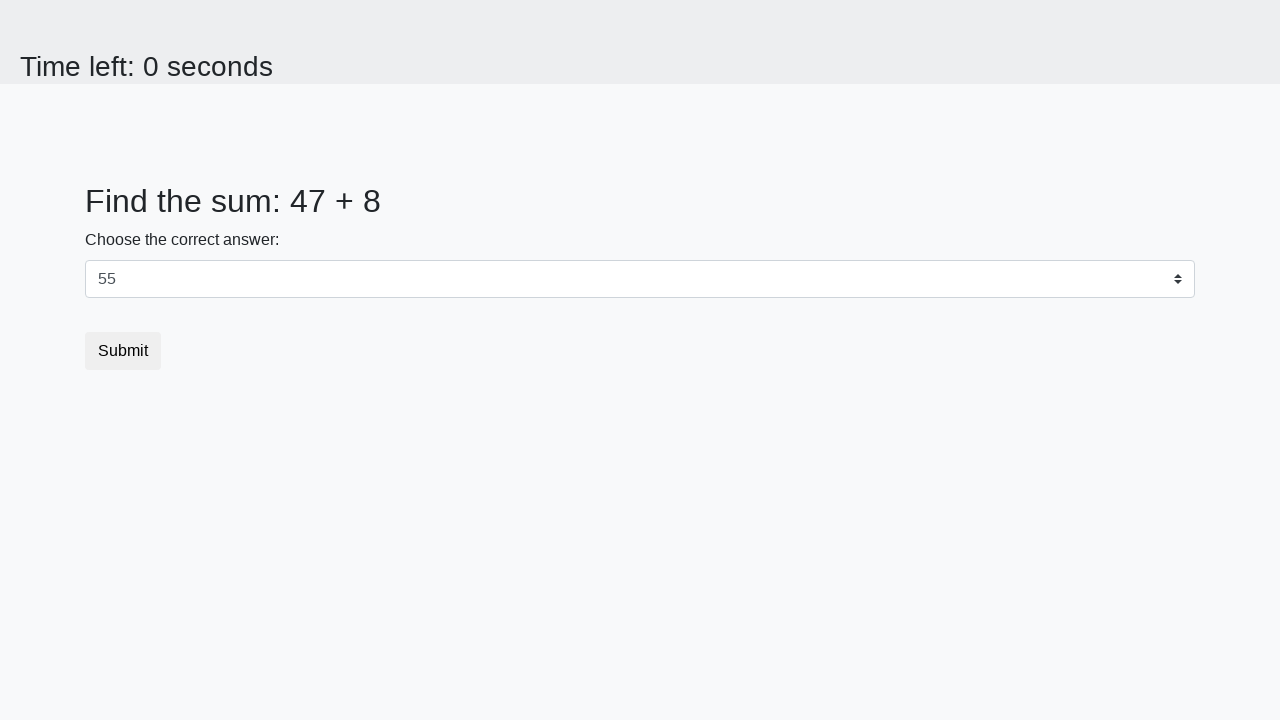

Clicked submit button at (123, 351) on button.btn
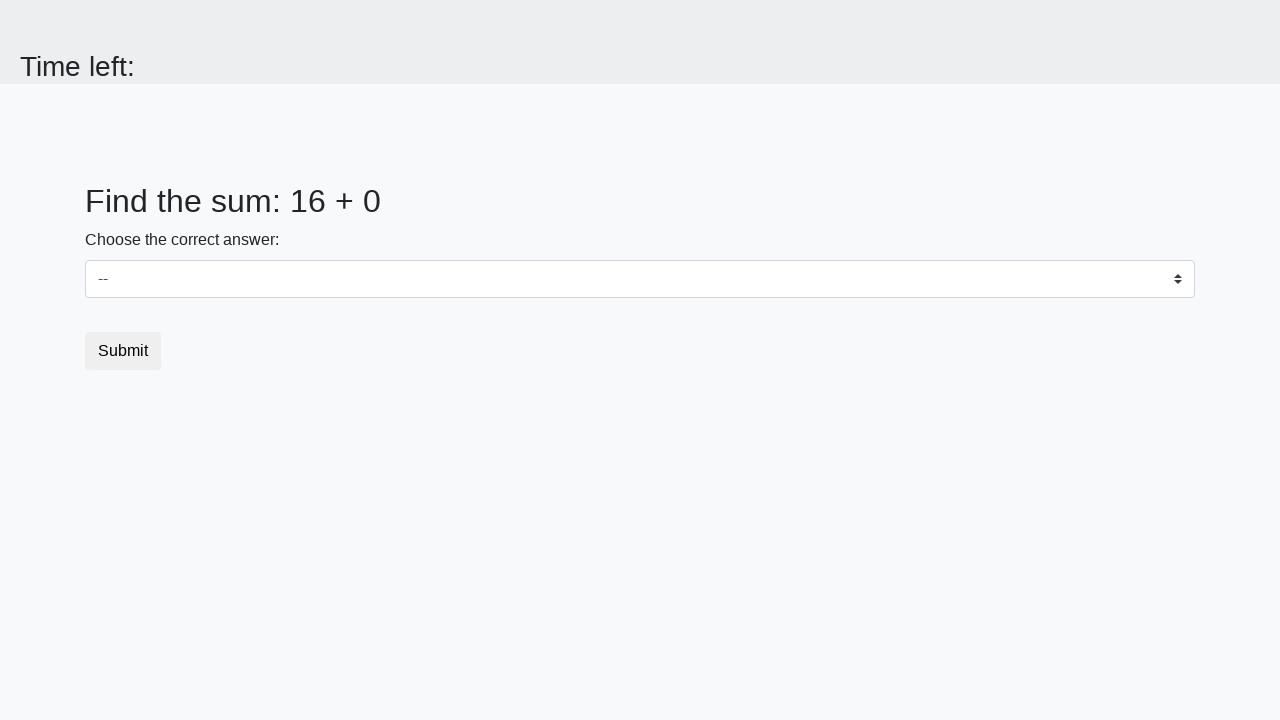

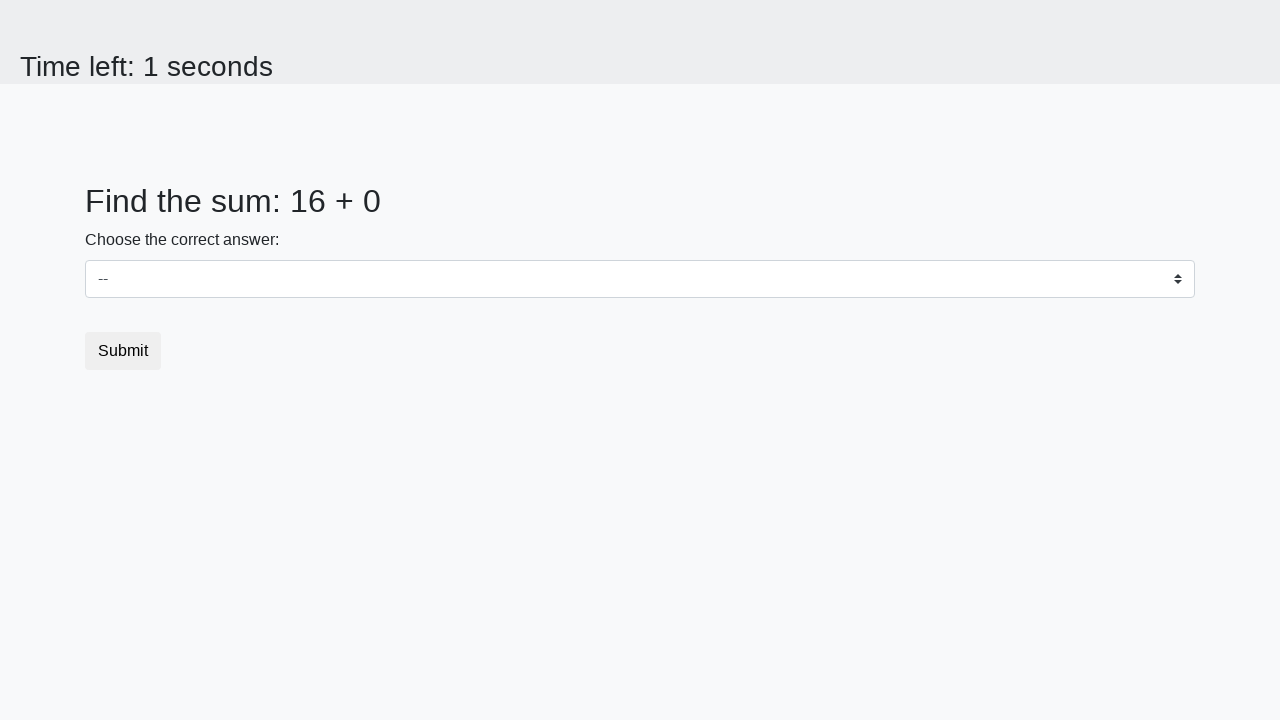